Loads a Selenium test example page and verifies the page title is correct

Starting URL: http://crossbrowsertesting.github.io/selenium_example_page.html

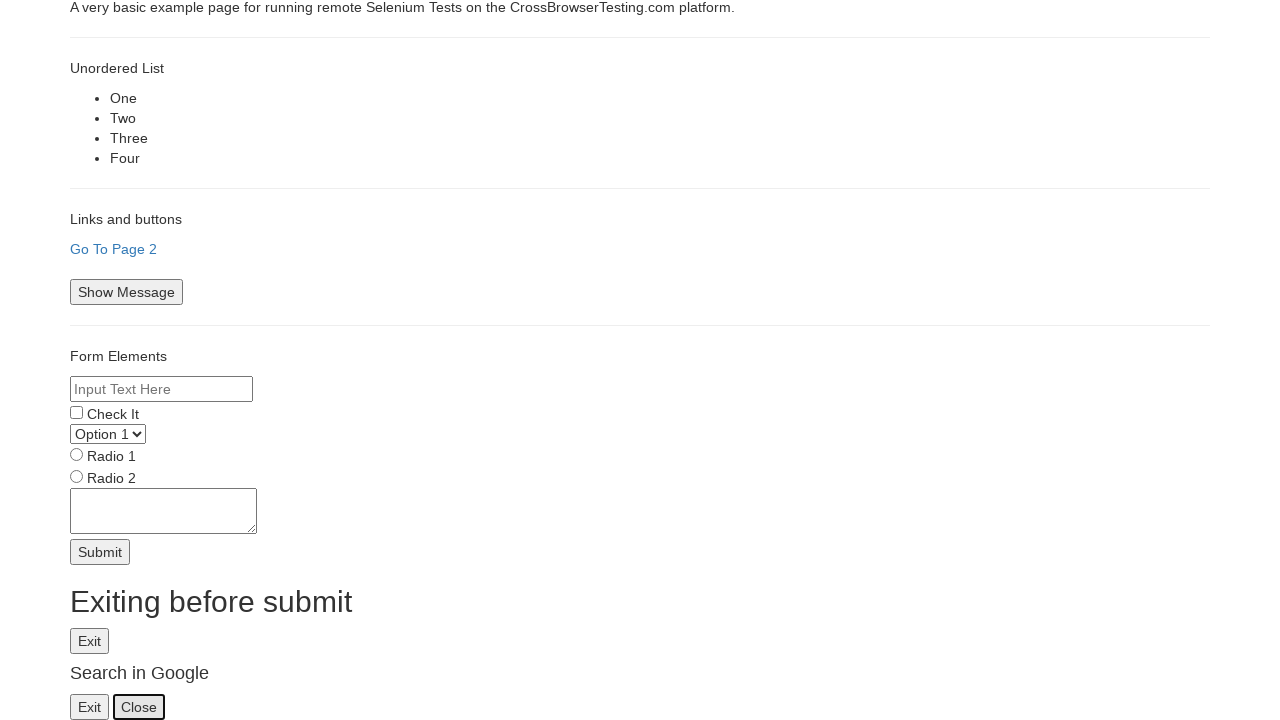

Navigated to Selenium test example page
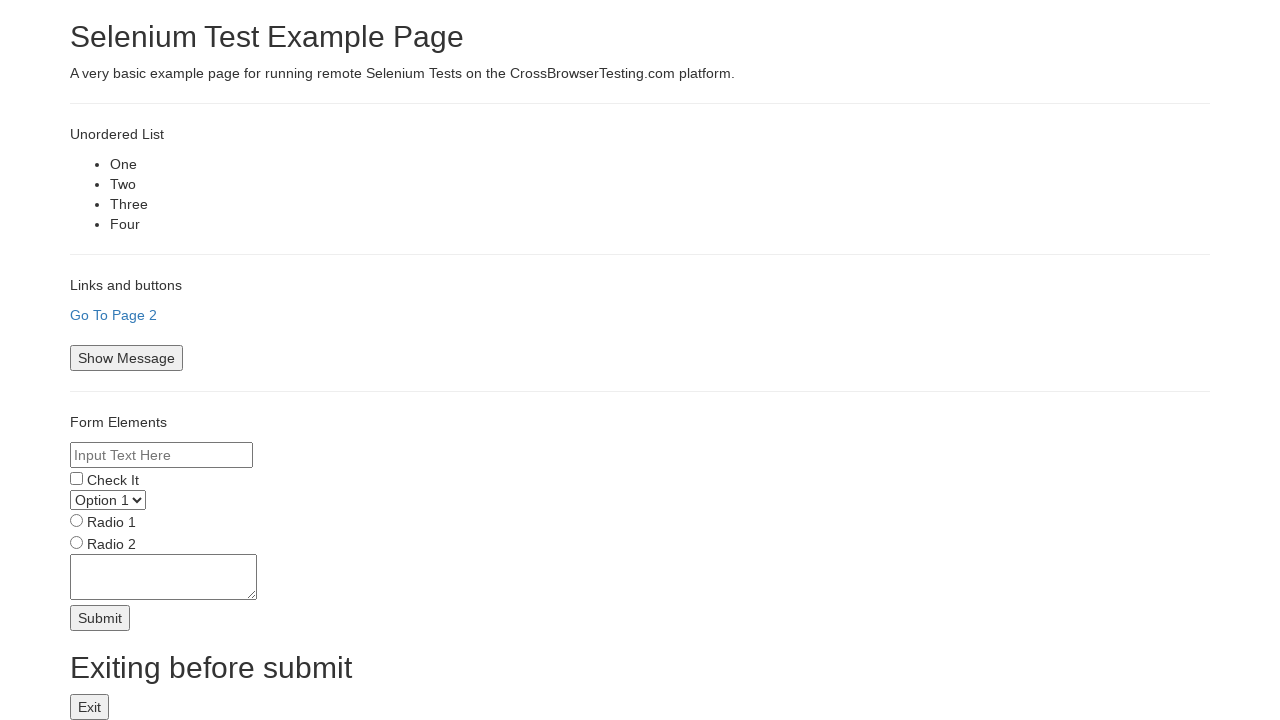

Verified page title is 'Selenium Test Example Page'
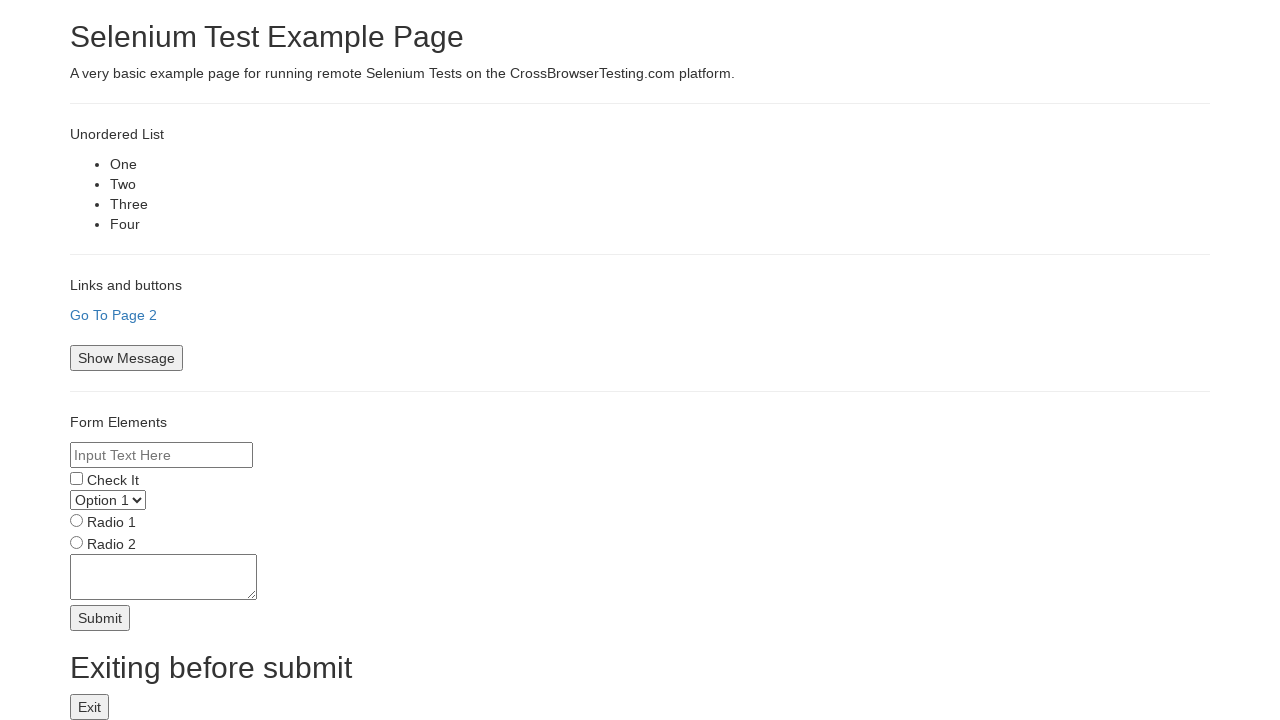

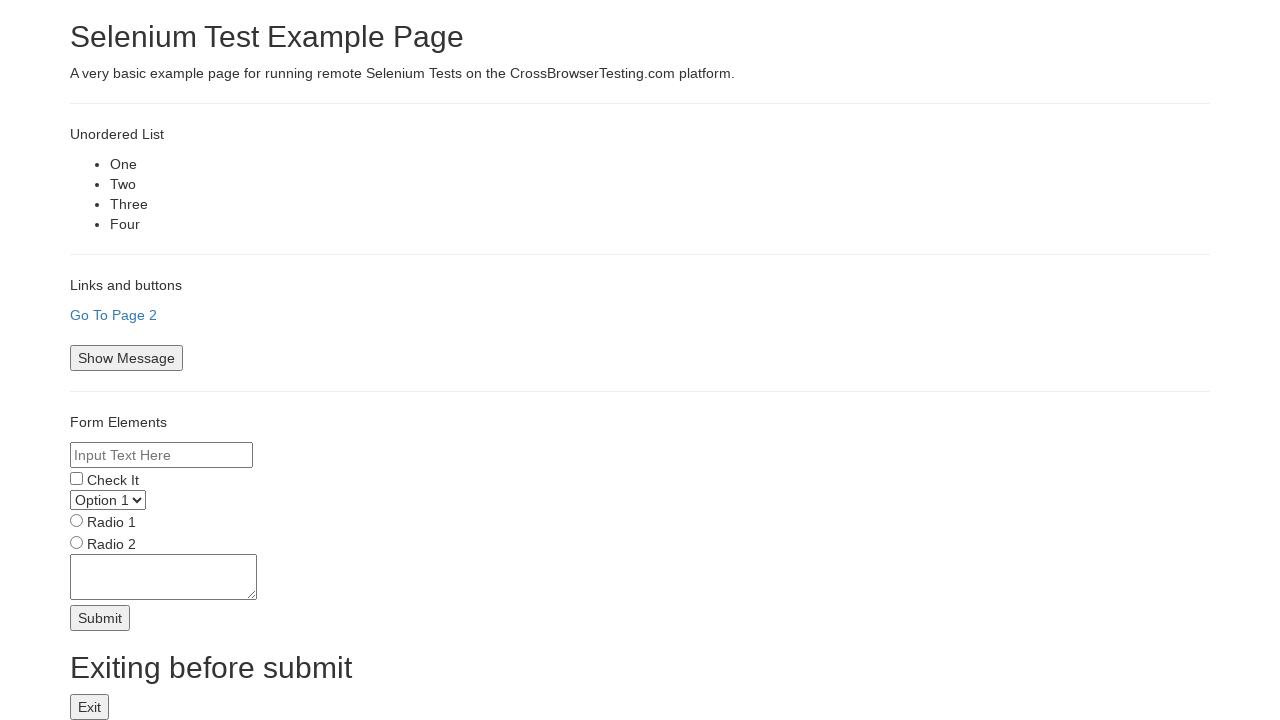